Tests a todo list application by adding three todo items and verifying that all three items appear with their checkboxes

Starting URL: https://eviltester.github.io/simpletodolist/todo.html#/&eviltester

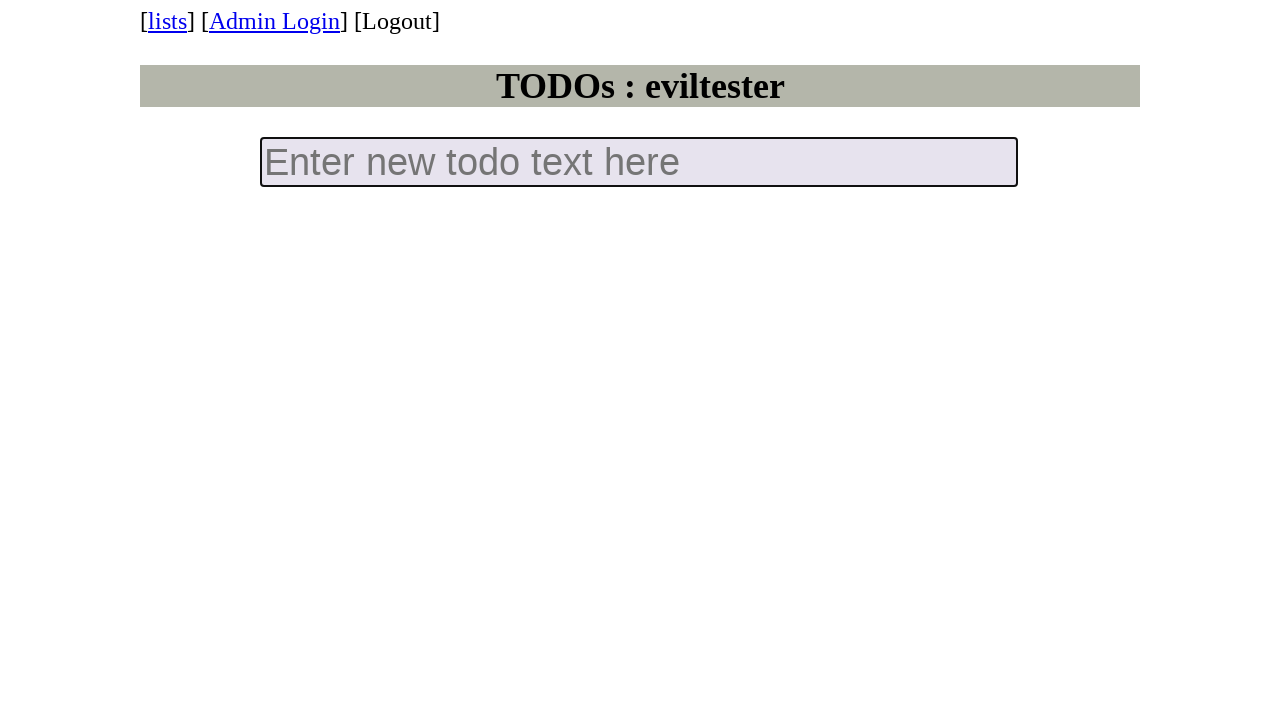

Filled new todo input with 'todo 1' on input.new-todo
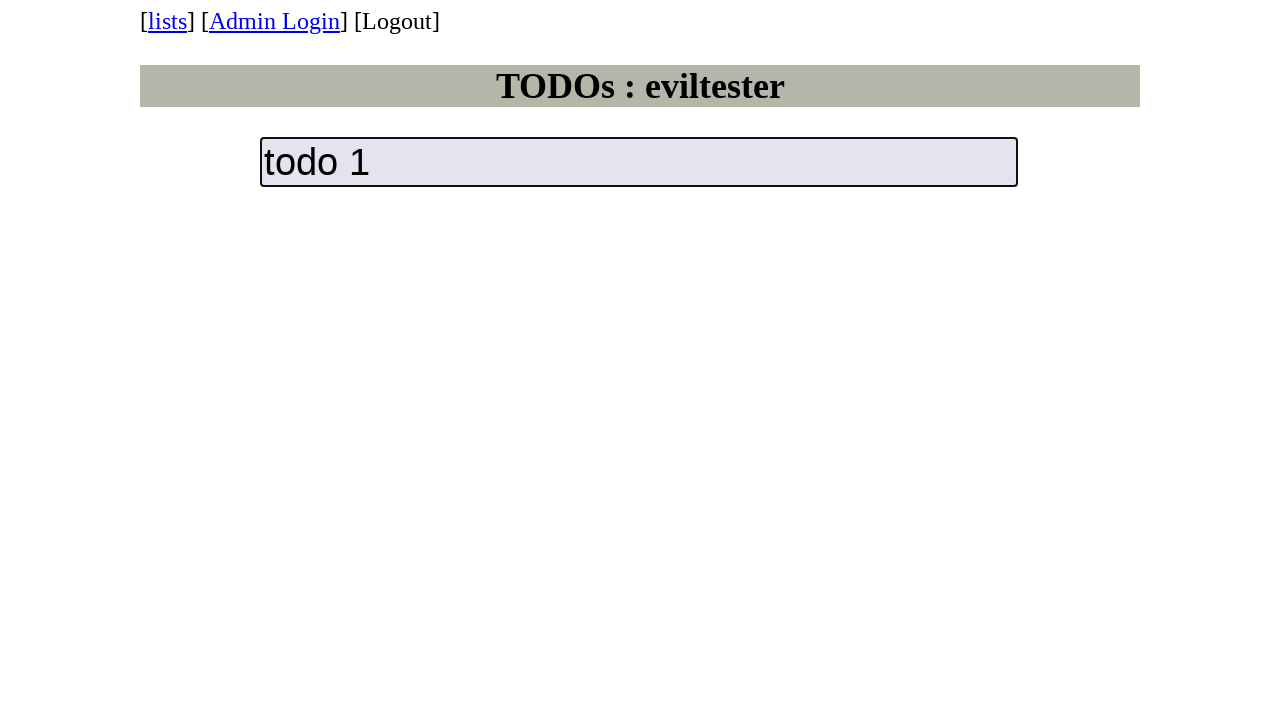

Pressed Enter to add first todo item on input.new-todo
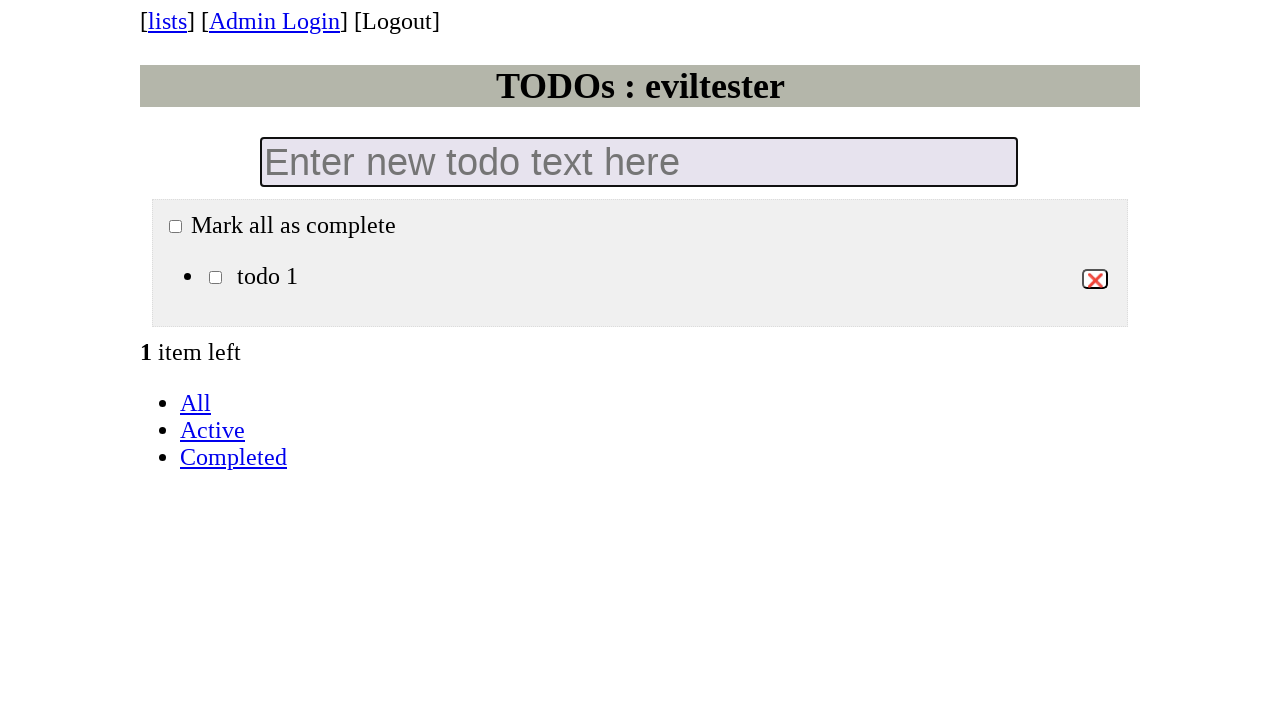

Filled new todo input with 'todo 2' on input.new-todo
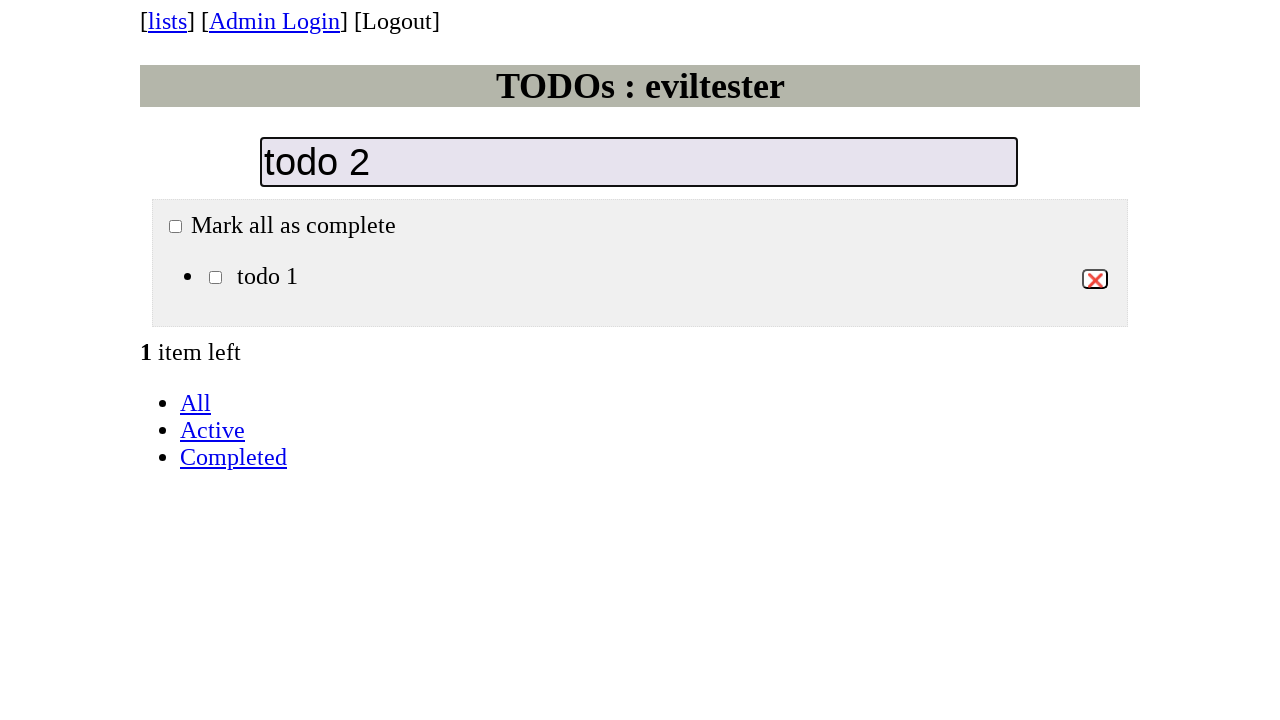

Pressed Enter to add second todo item on input.new-todo
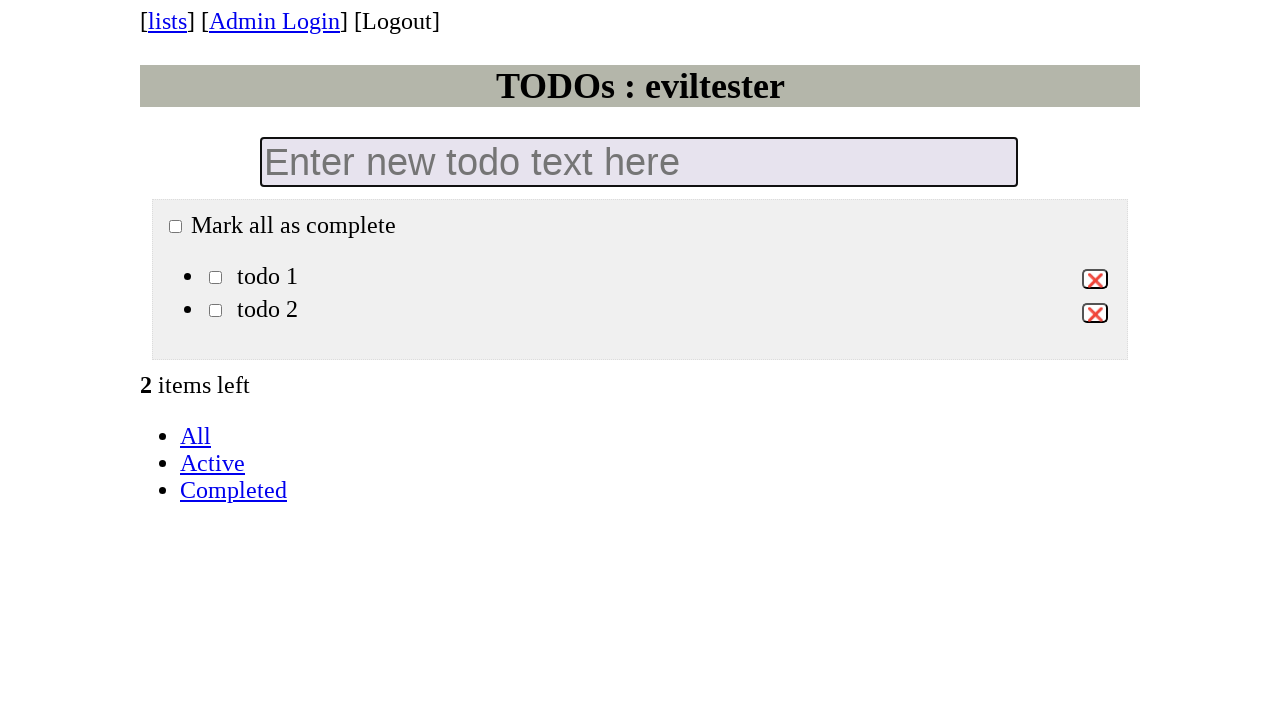

Filled new todo input with 'todo 3' on input.new-todo
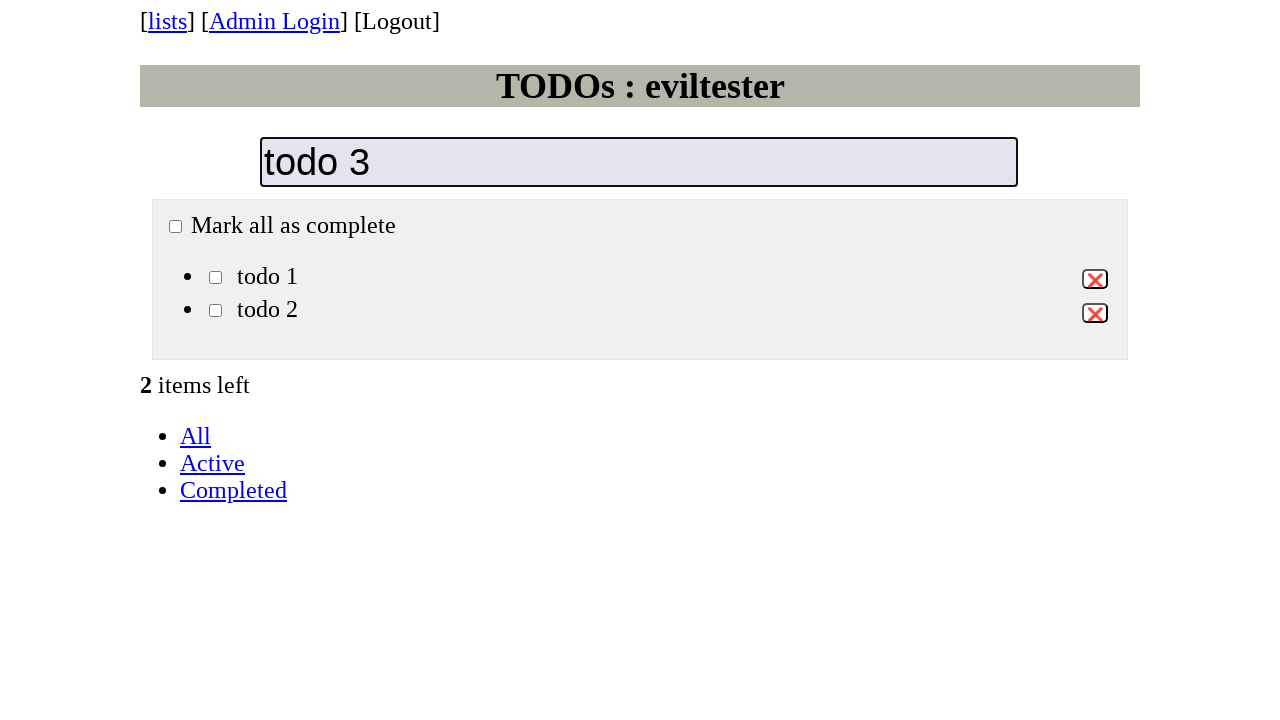

Pressed Enter to add third todo item on input.new-todo
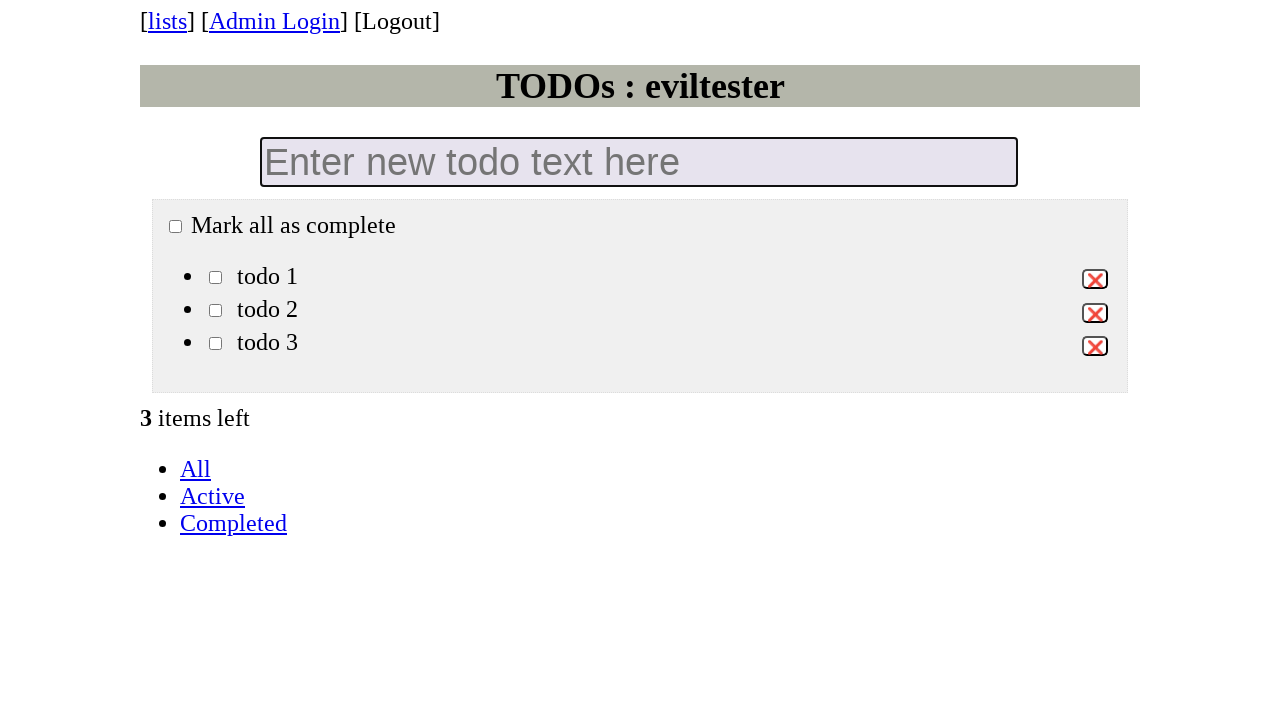

Waited for first todo checkbox to load
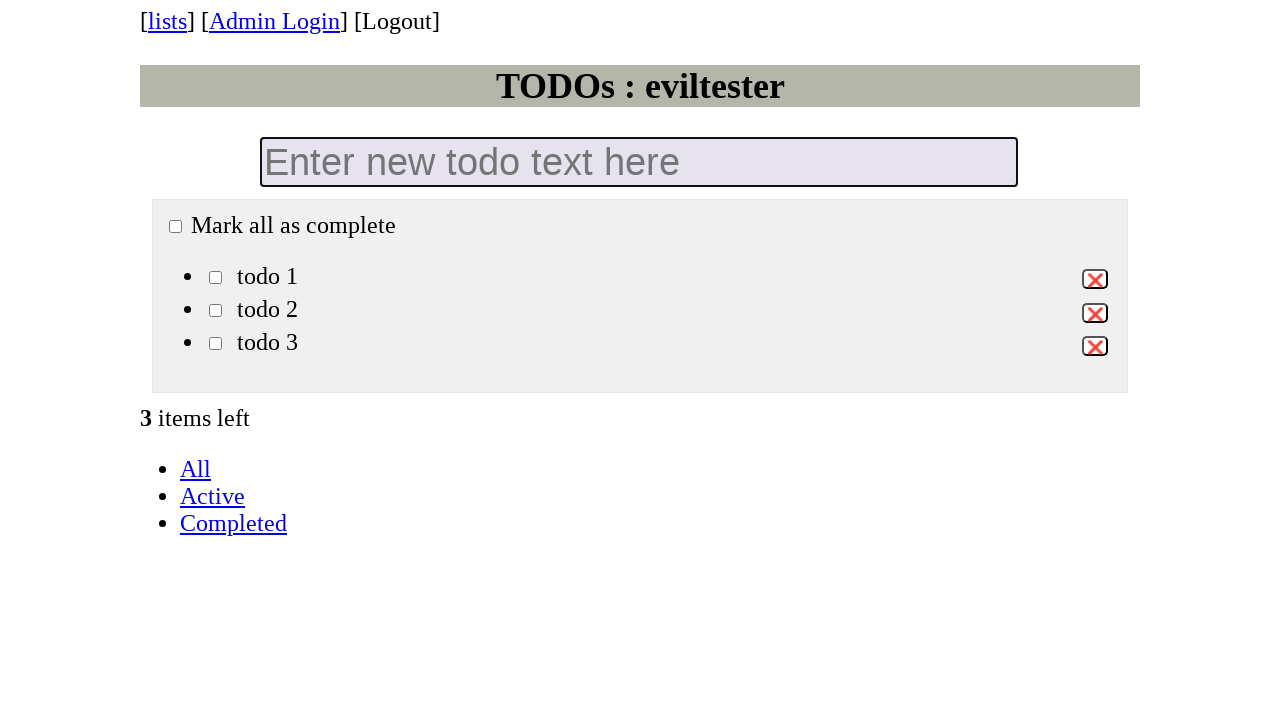

Verified that all 3 todo item checkboxes are present
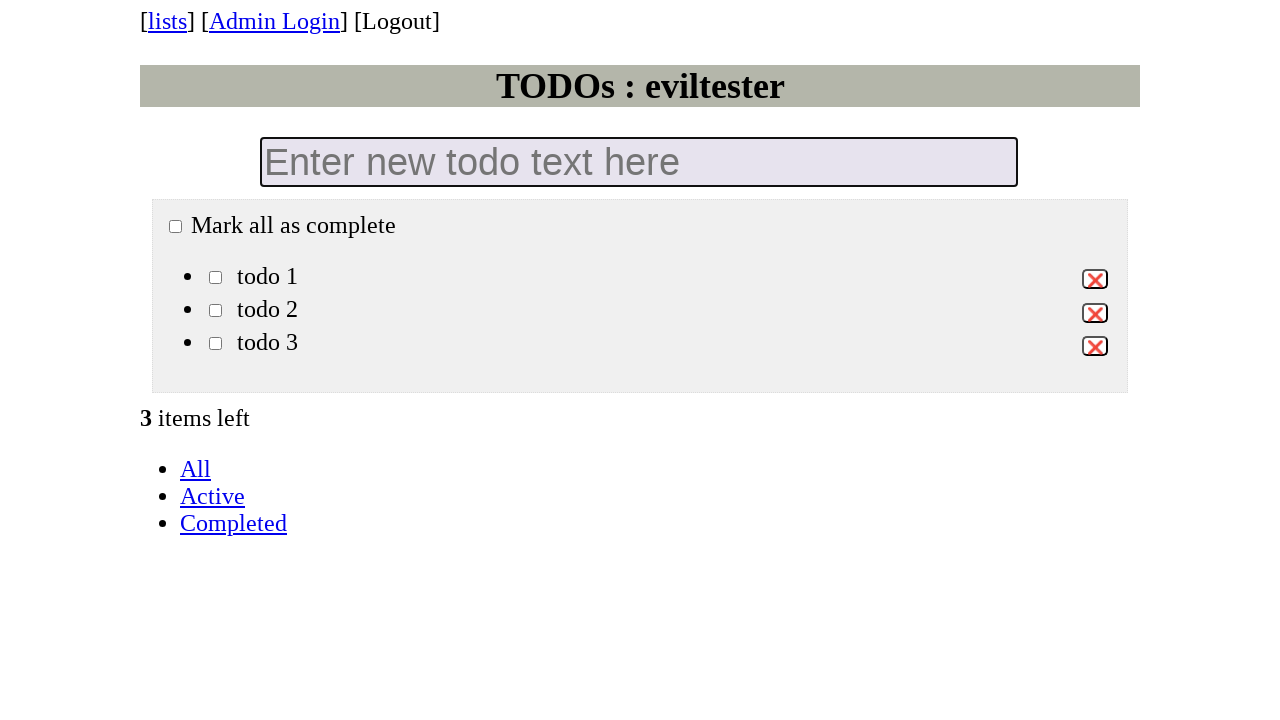

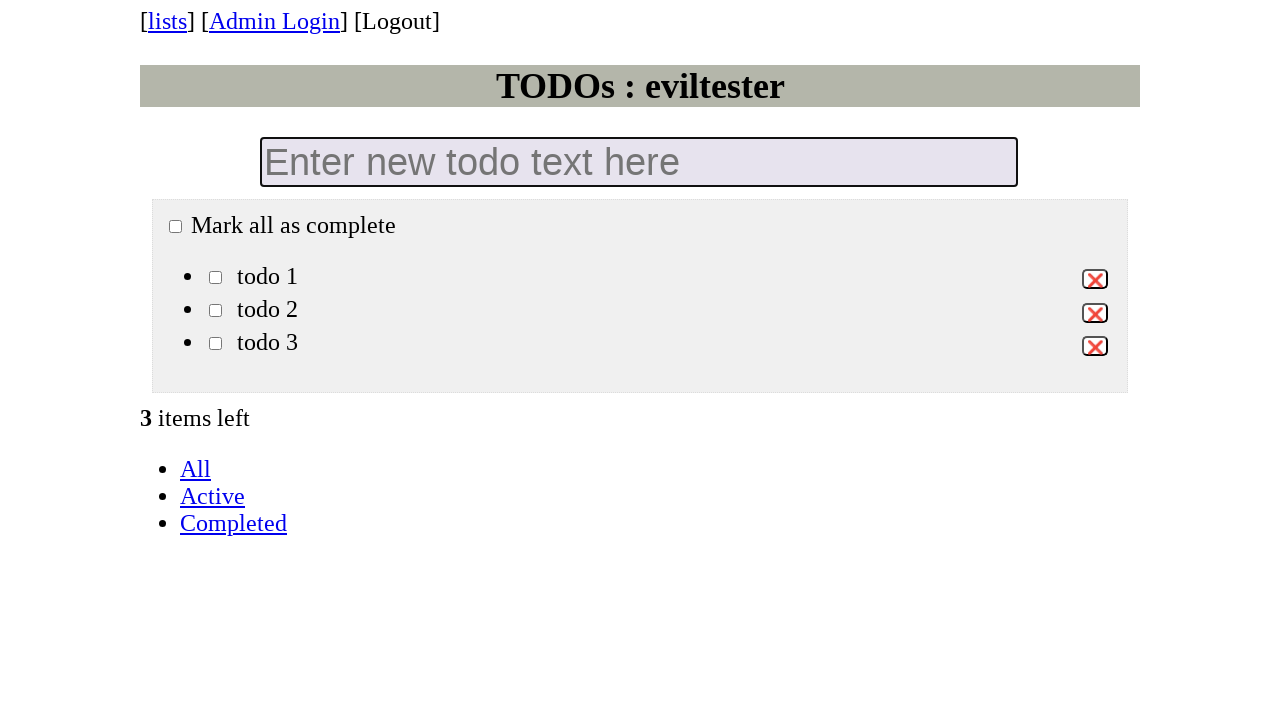